Tests mortgage payment calculator by entering loan amount into the form field

Starting URL: https://www.cathaybk.com.tw/cathaybk/personal/loan/calculator/mortgage-monthly-payments/

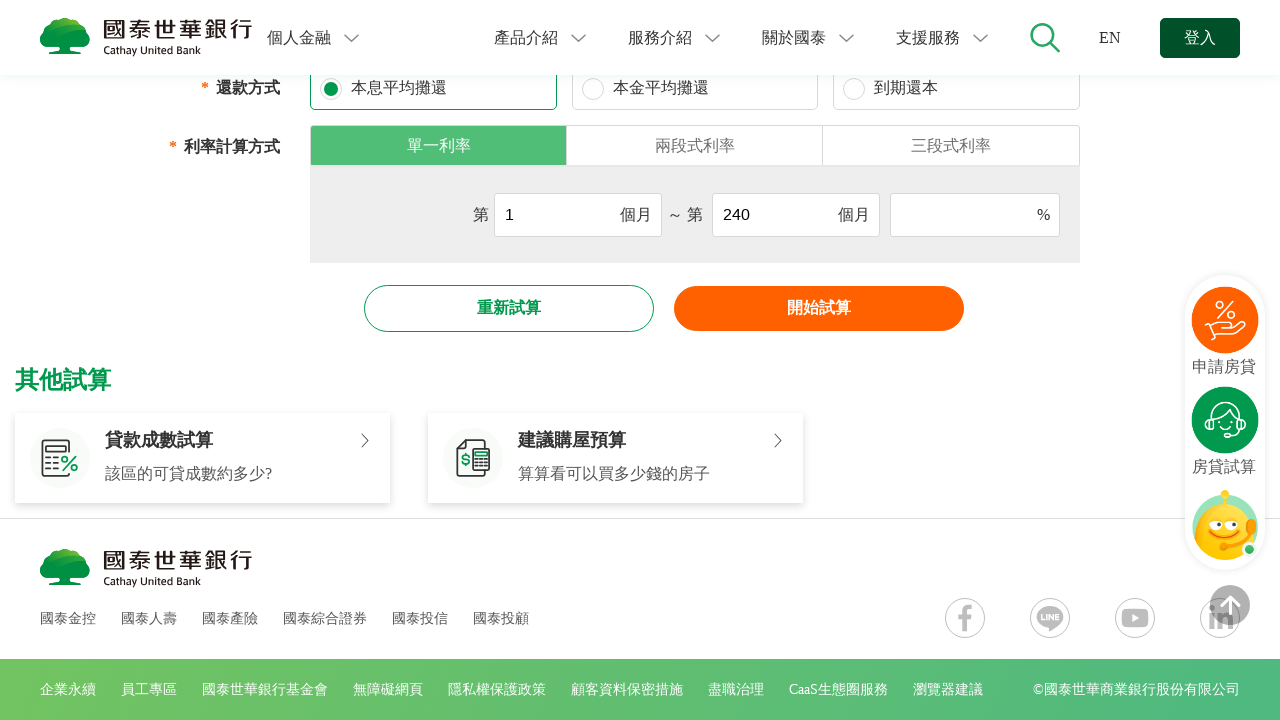

Cleared the loan amount field on #amount
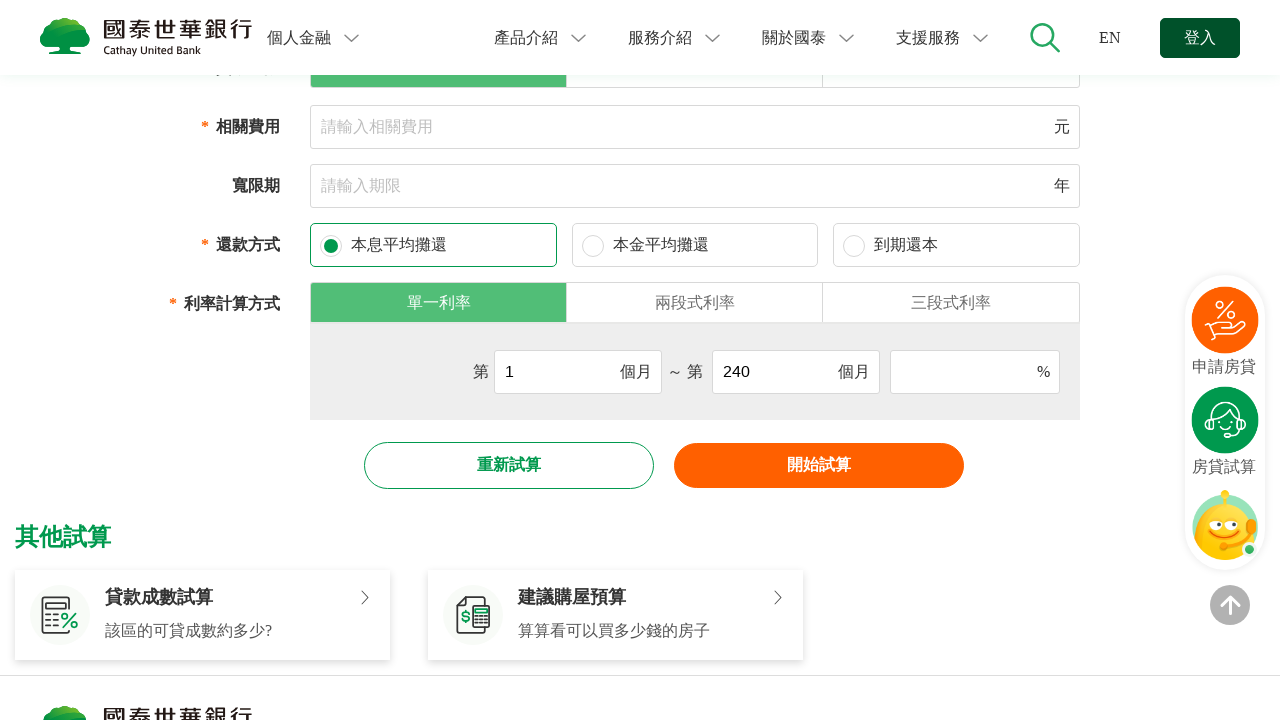

Entered loan amount of 1000 into the form field on #amount
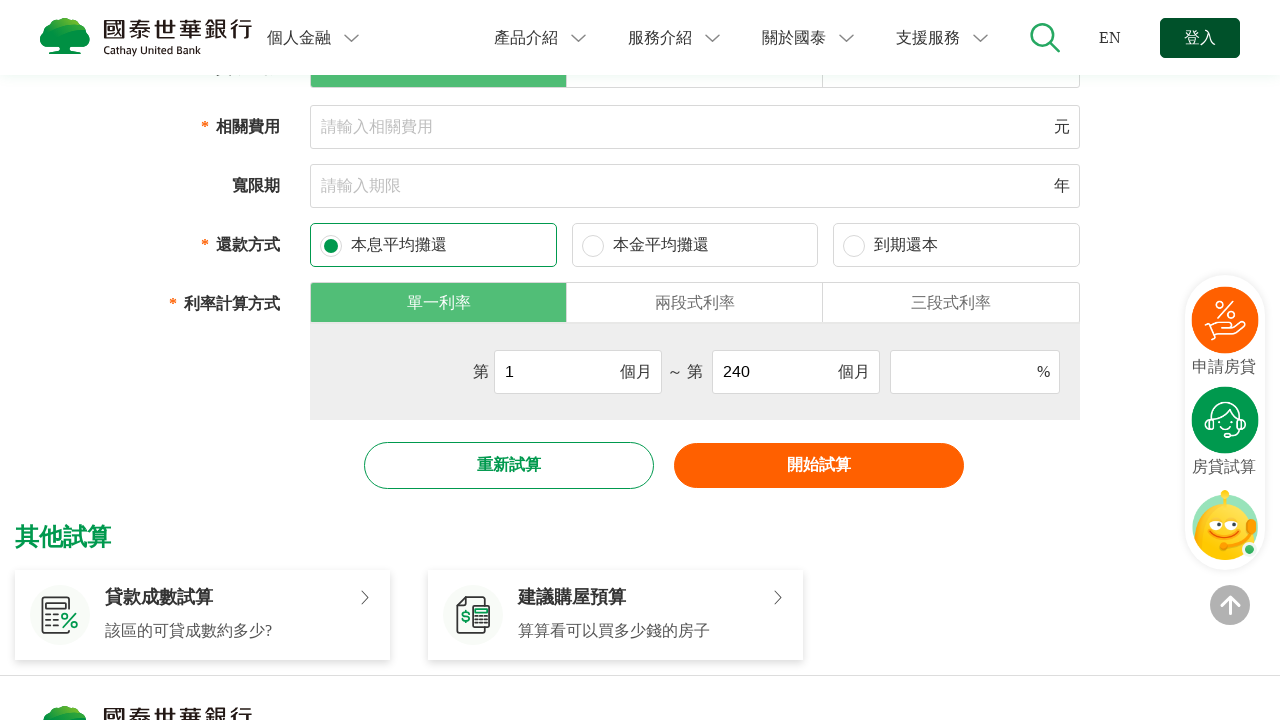

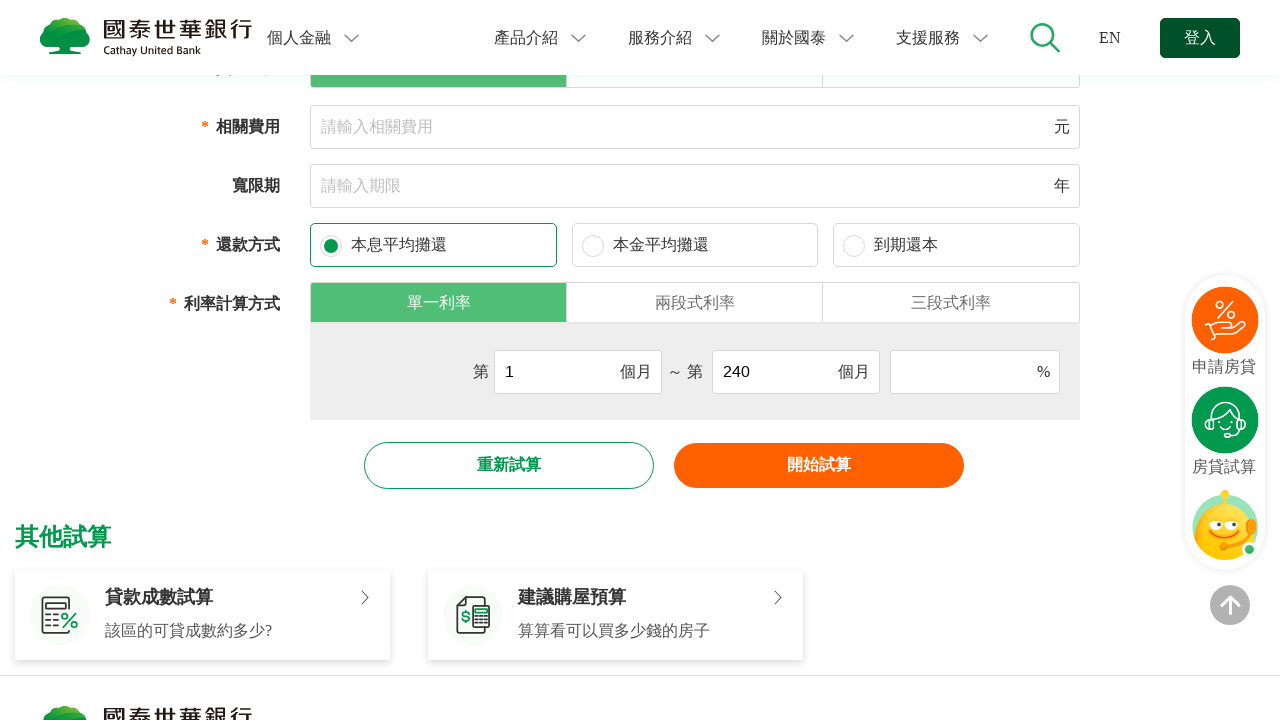